Navigates to a microblog website and verifies that the username input field is displayed on the page

Starting URL: https://microblog-hwepgvgtb6hchvcf.westeurope-01.azurewebsites.net/

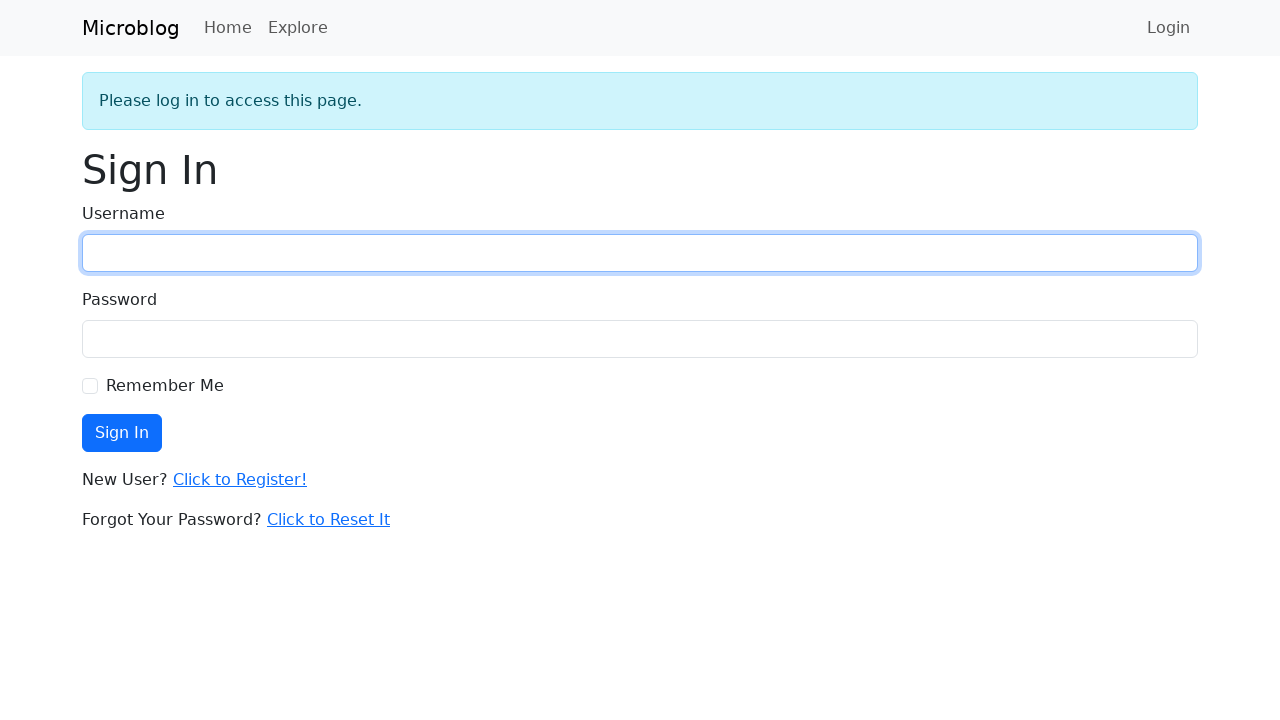

Navigated to microblog website
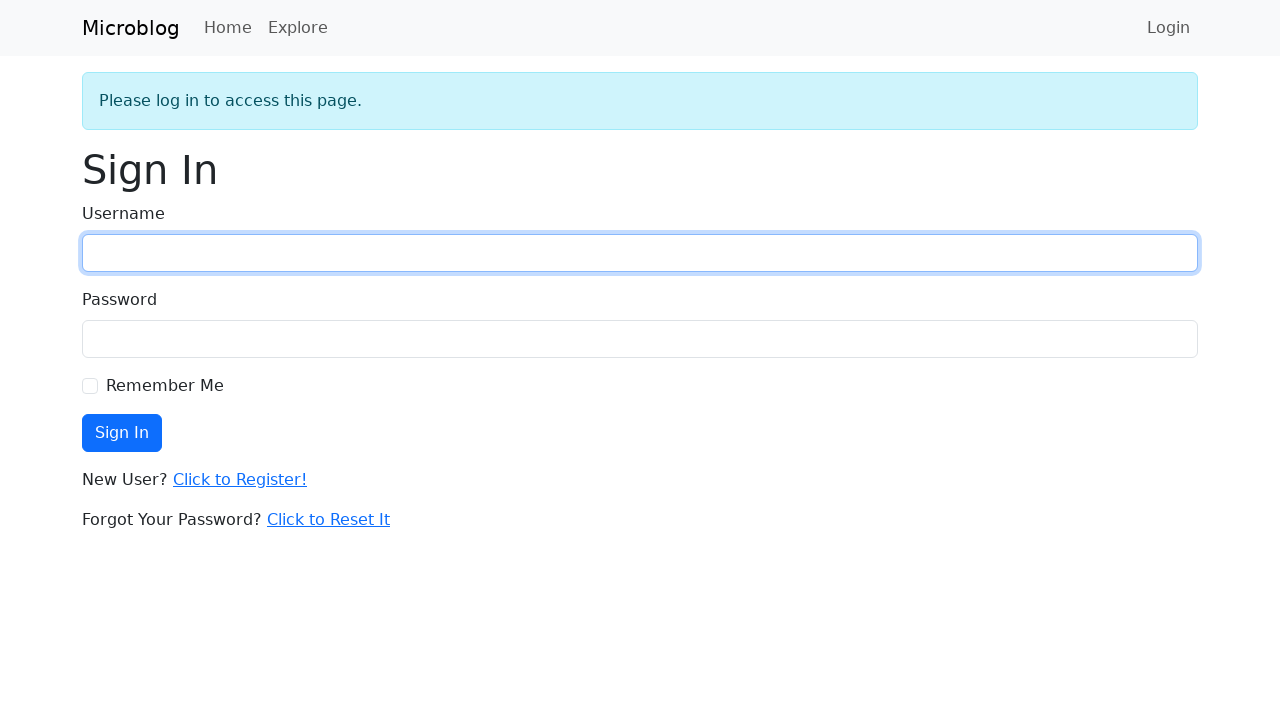

Username input field selector loaded
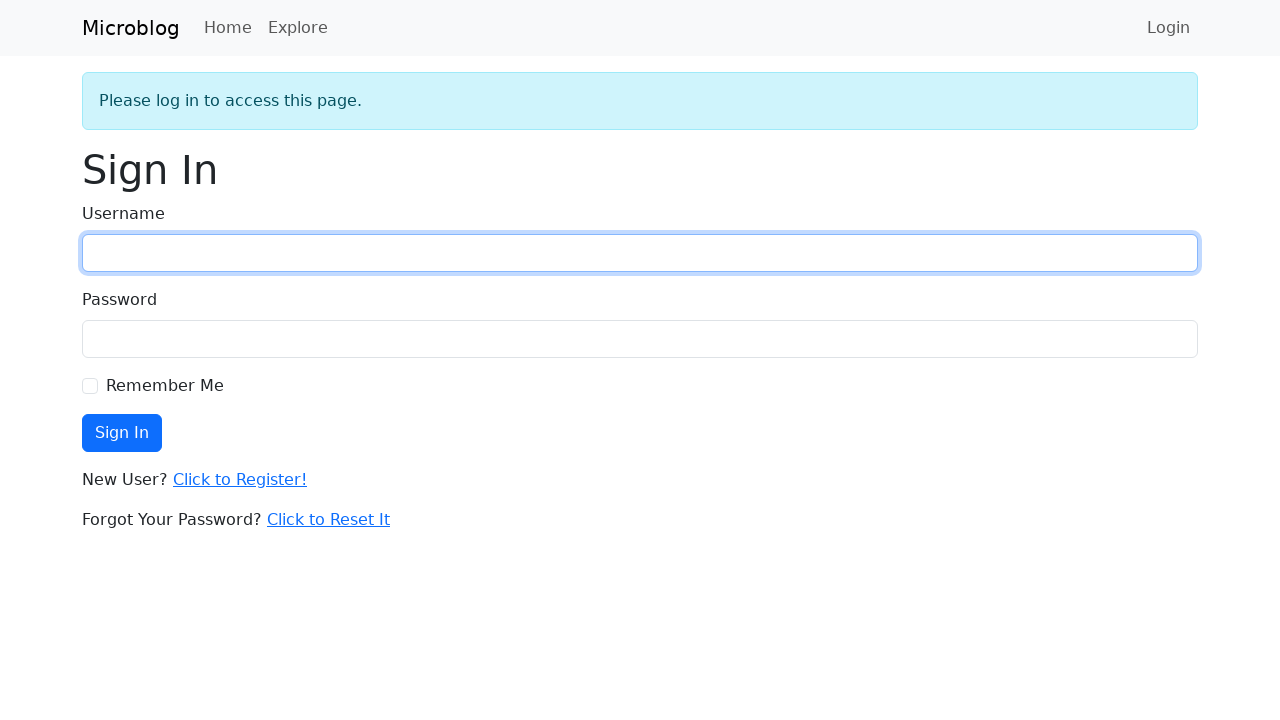

Located username input field element
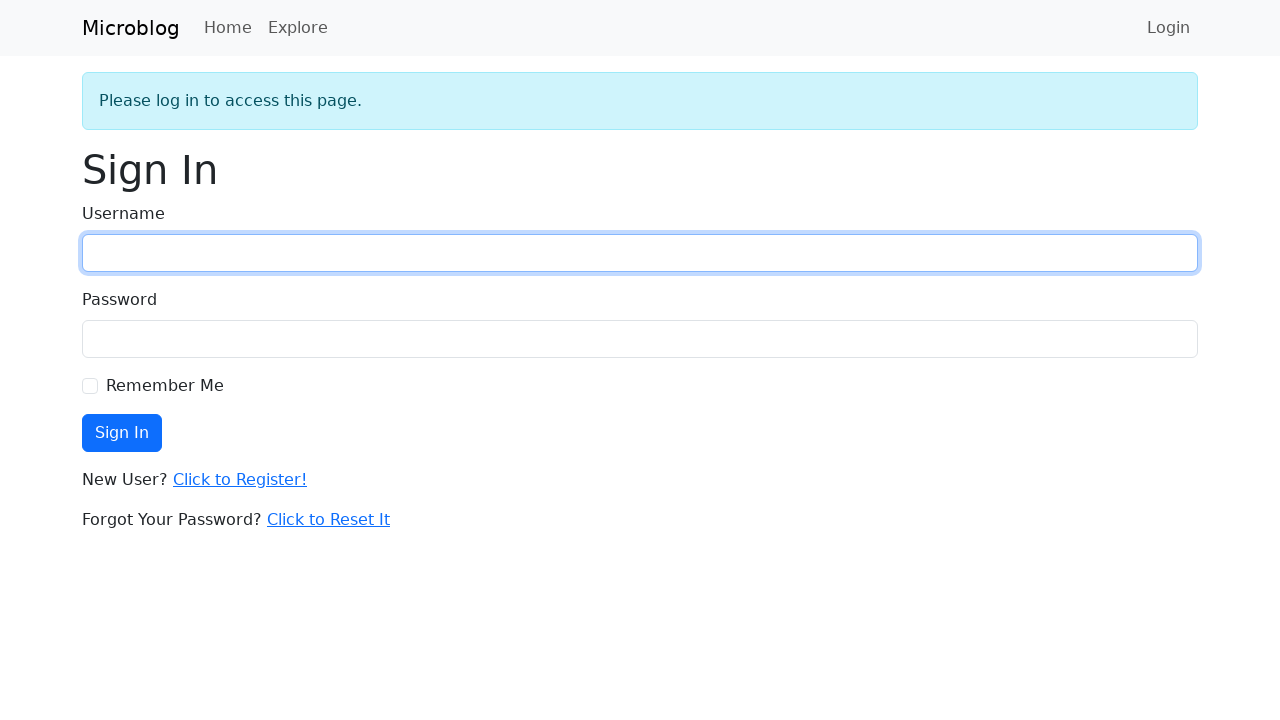

Verified username input field is visible on the page
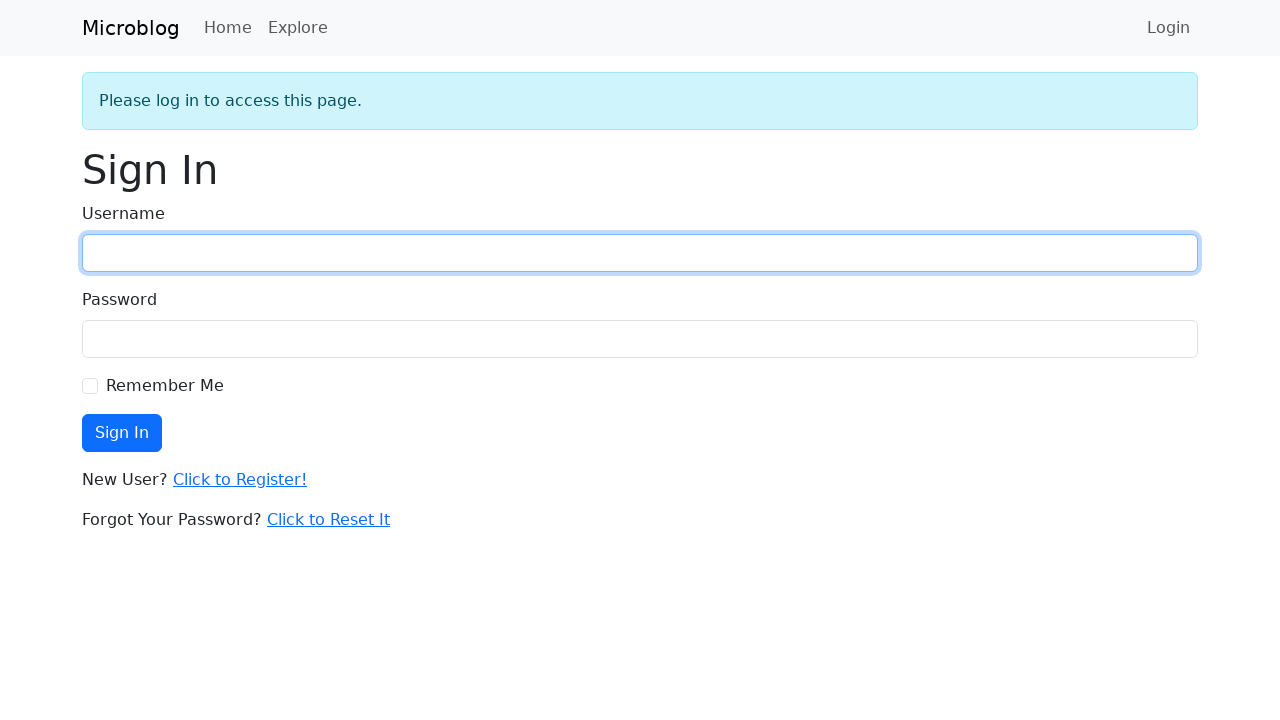

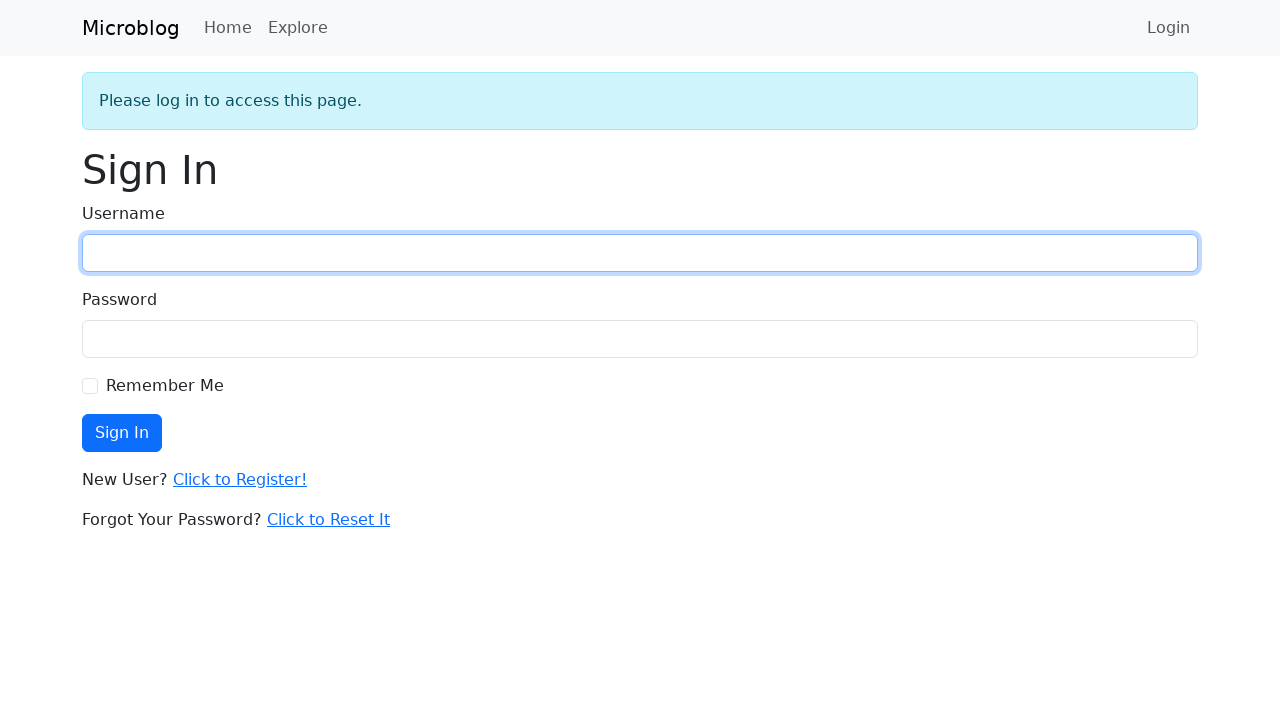